Tests shopping cart navigation by clicking on the Shopping Cart link in the header and verifying the cart page heading is present.

Starting URL: https://naveenautomationlabs.com/opencart/

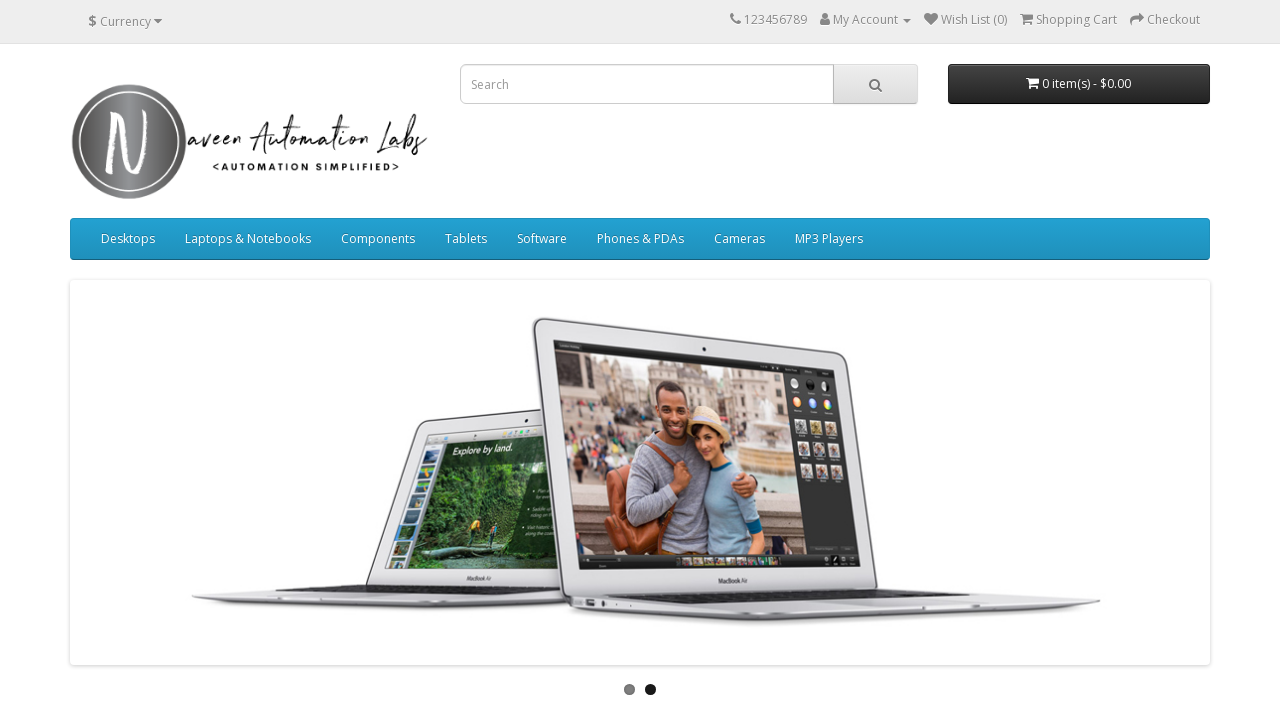

Navigated to OpenCart homepage
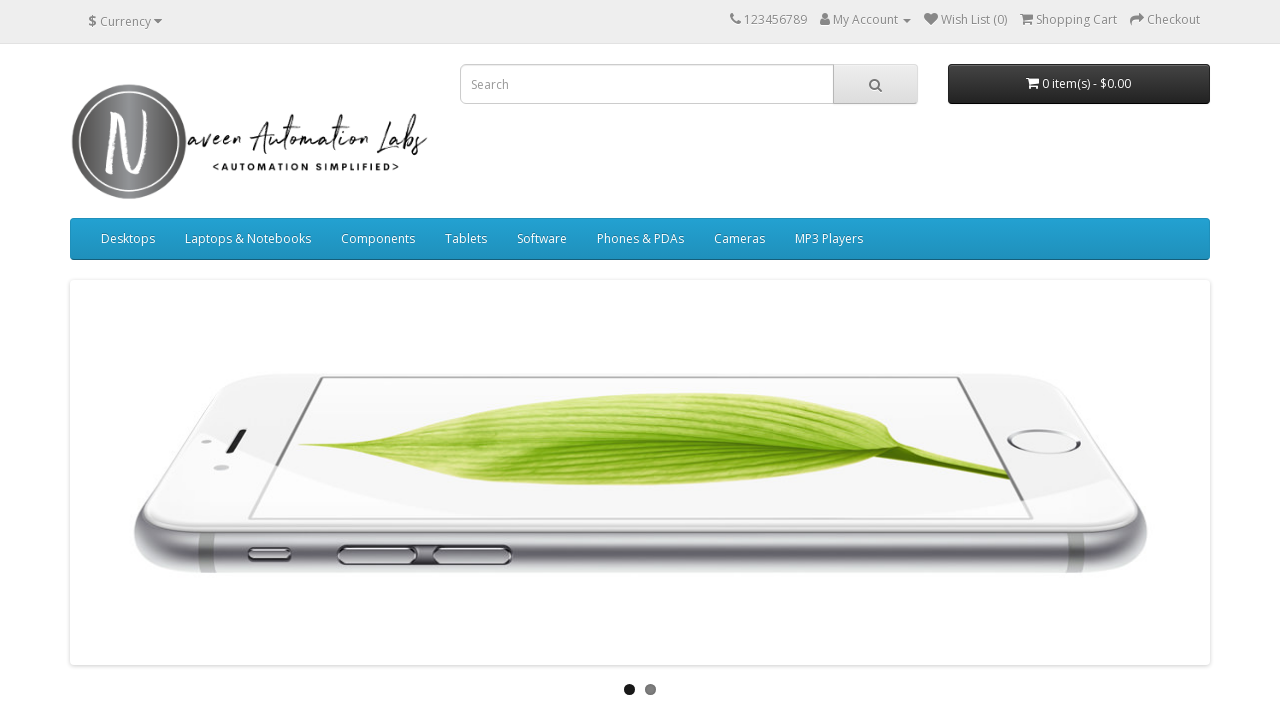

Clicked on Shopping Cart link in the header at (1076, 20) on xpath=//span[normalize-space()='Shopping Cart']
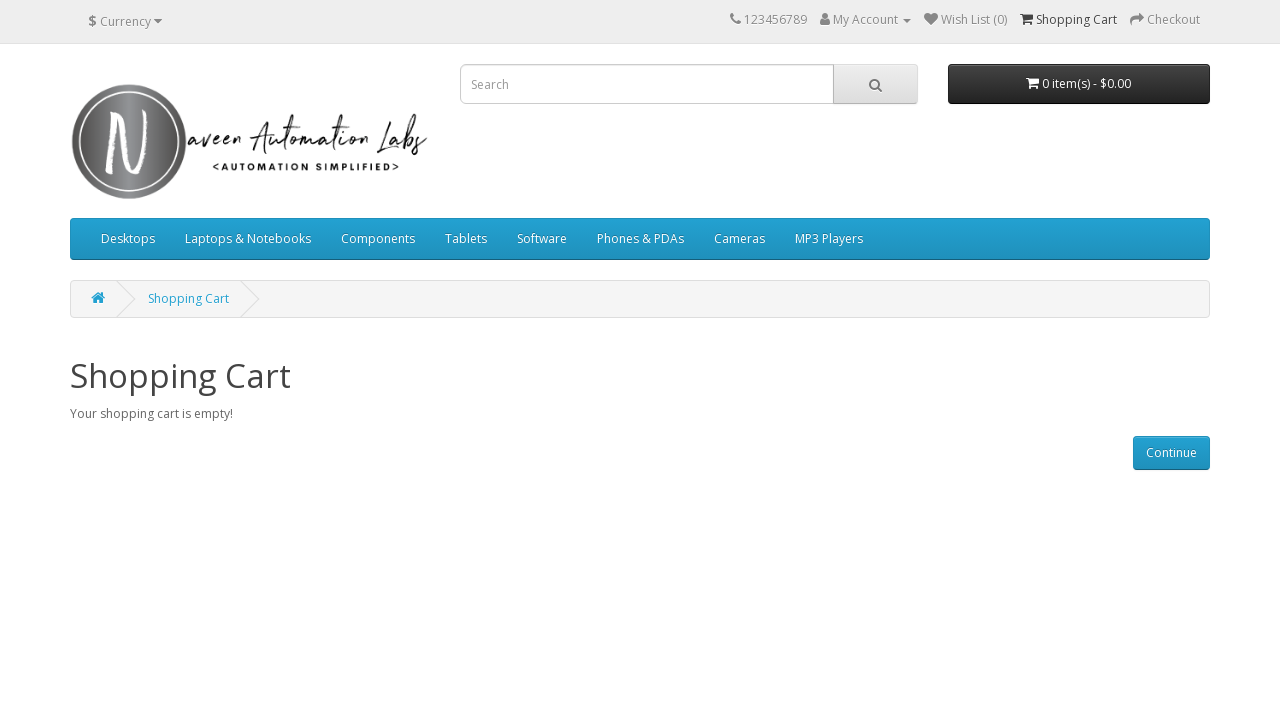

Shopping Cart page heading loaded and is visible
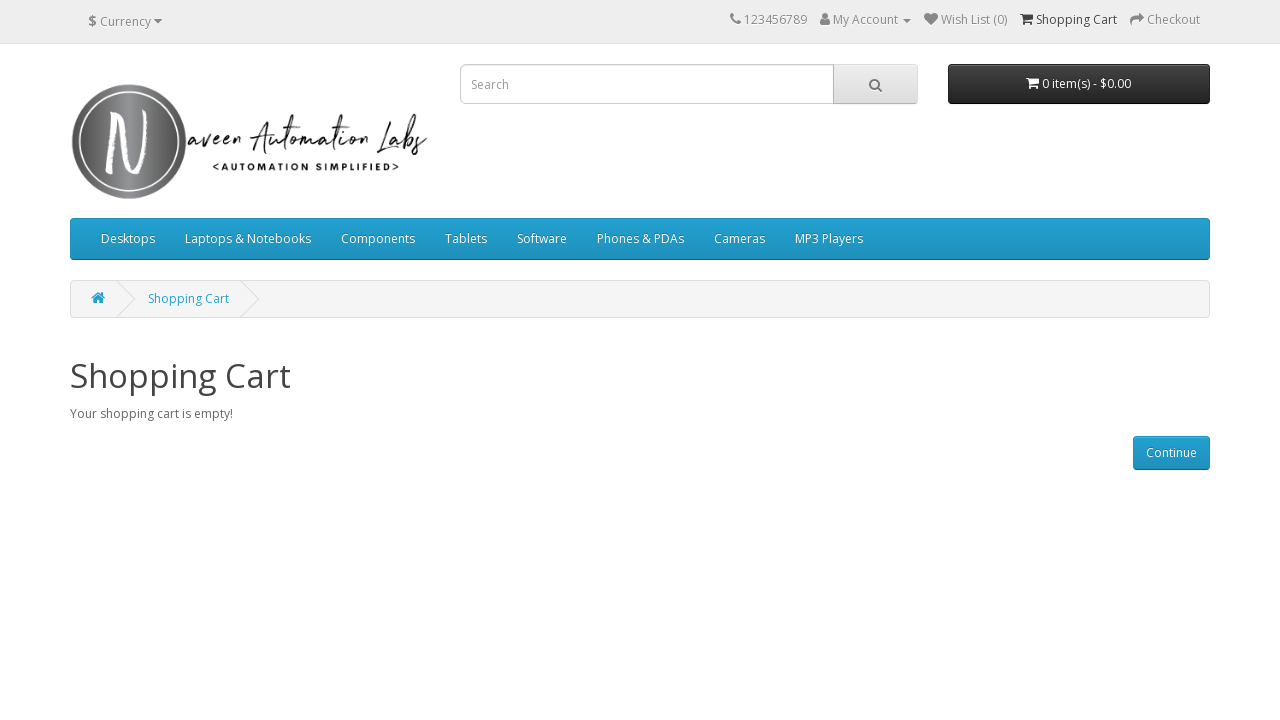

Clicked on Shopping Cart page heading to verify it is present at (640, 376) on xpath=//h1[normalize-space()='Shopping Cart']
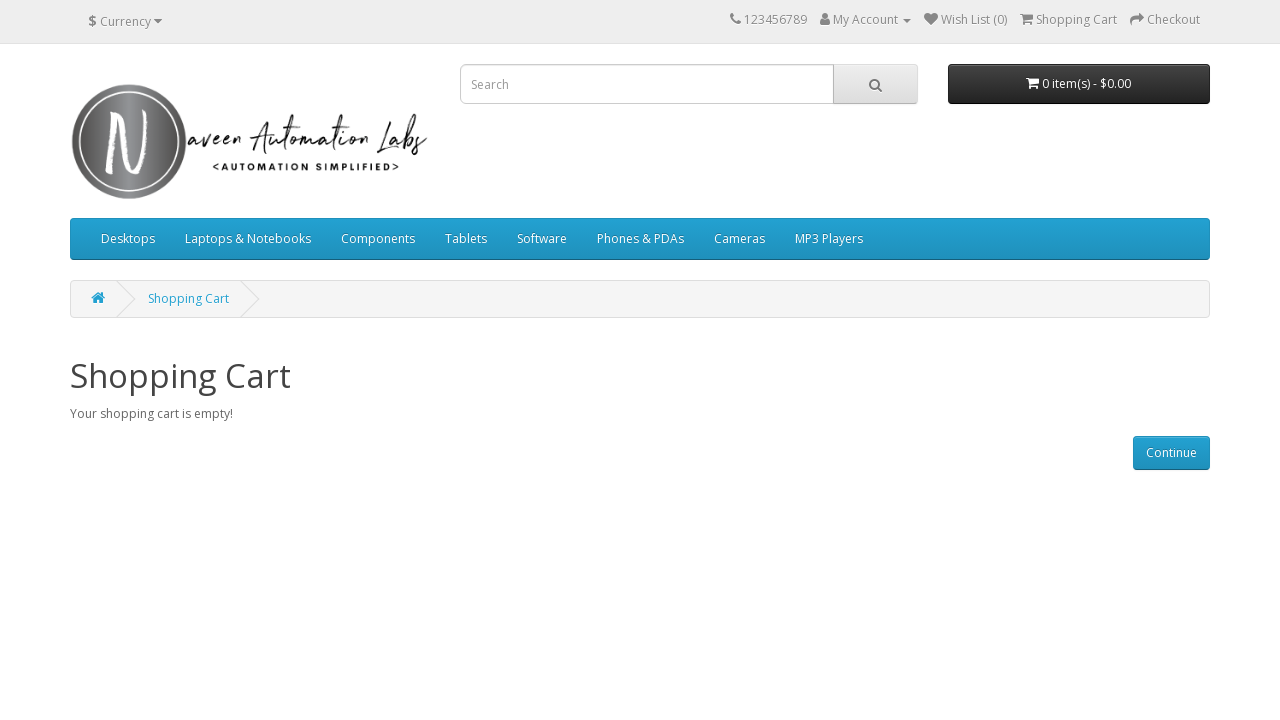

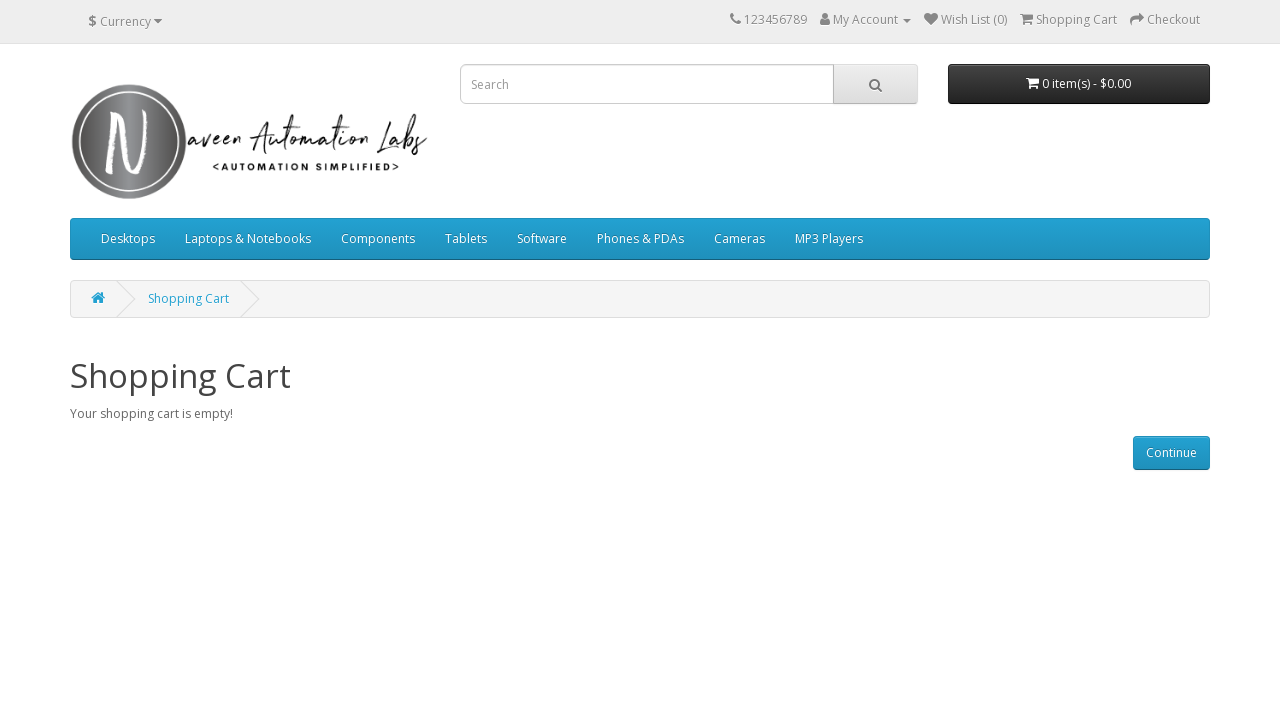